Tests scrolling functionality and validates that the sum of values in a table matches the displayed total

Starting URL: https://rahulshettyacademy.com/AutomationPractice/

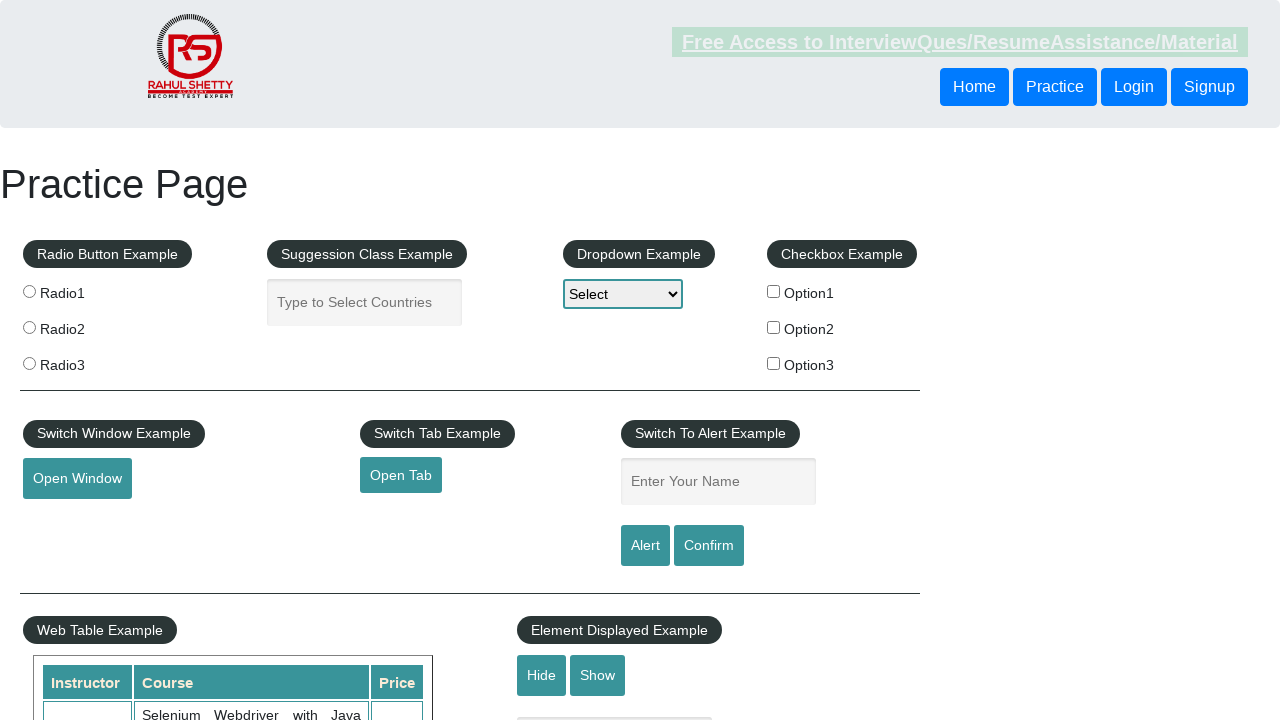

Scrolled down the page by 500px
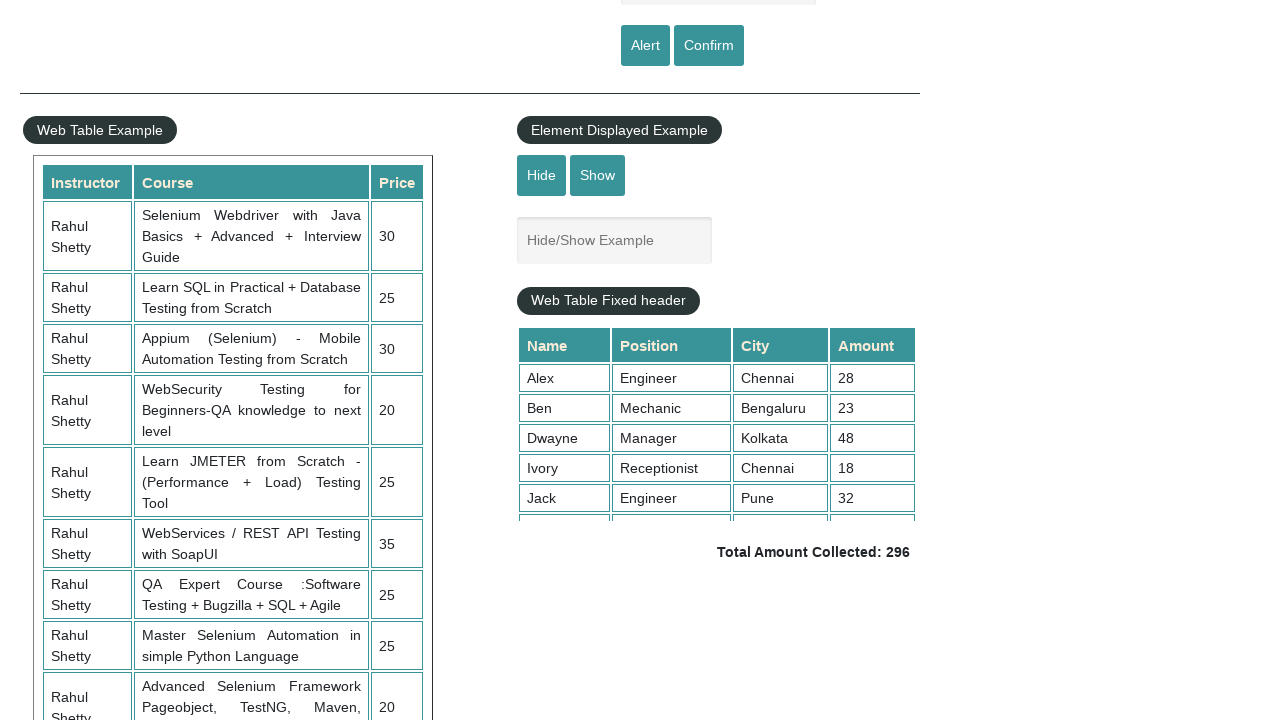

Scrolled within the fixed header table to position 5000
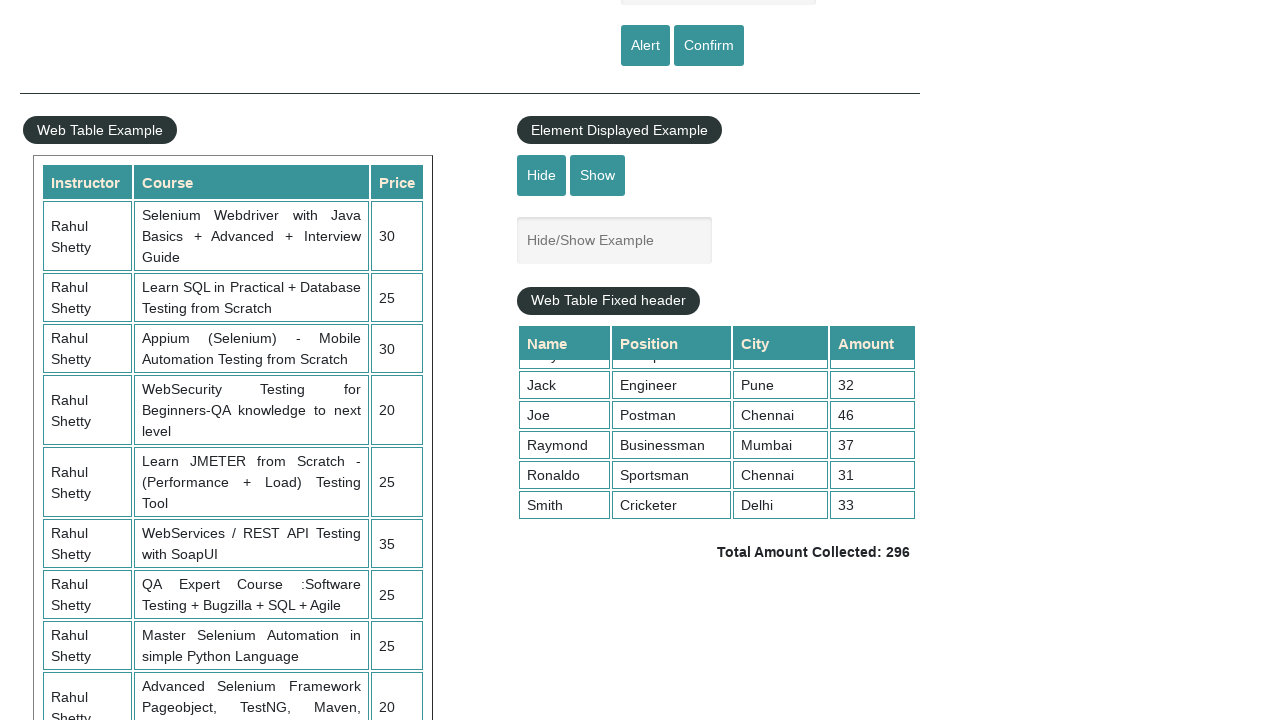

Retrieved all values from the 4th column of the table
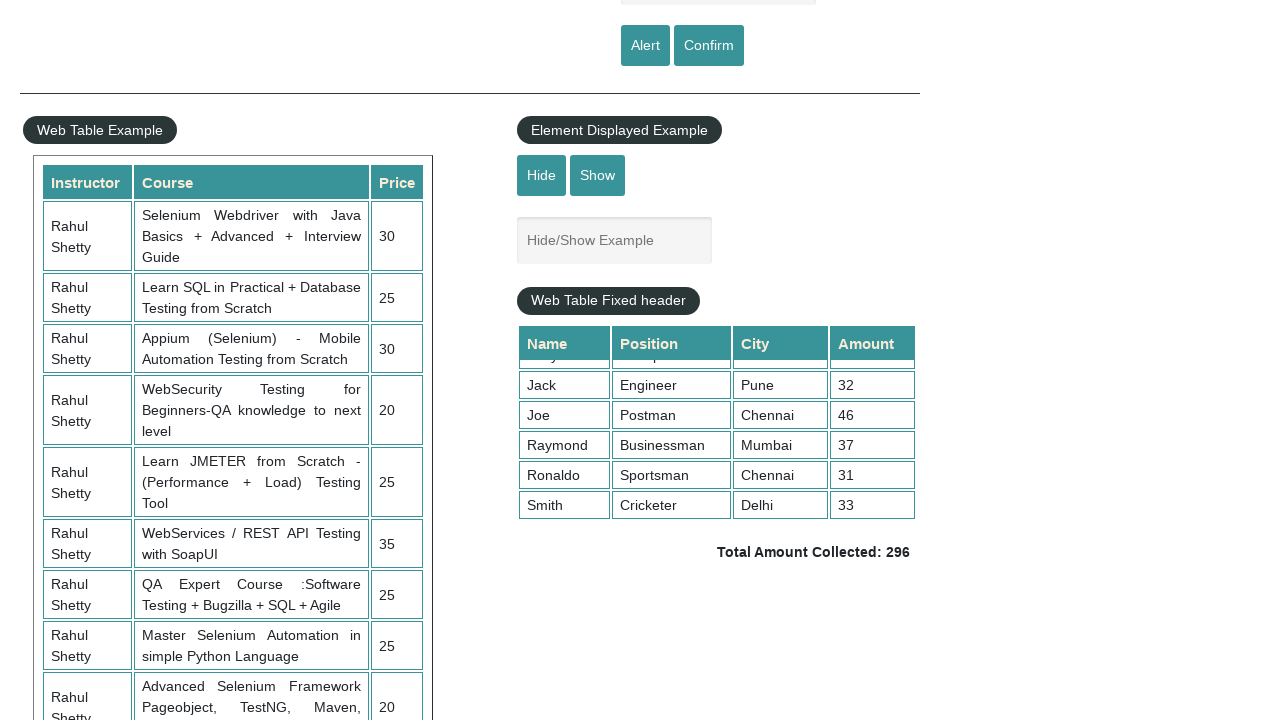

Calculated sum of table values: 296
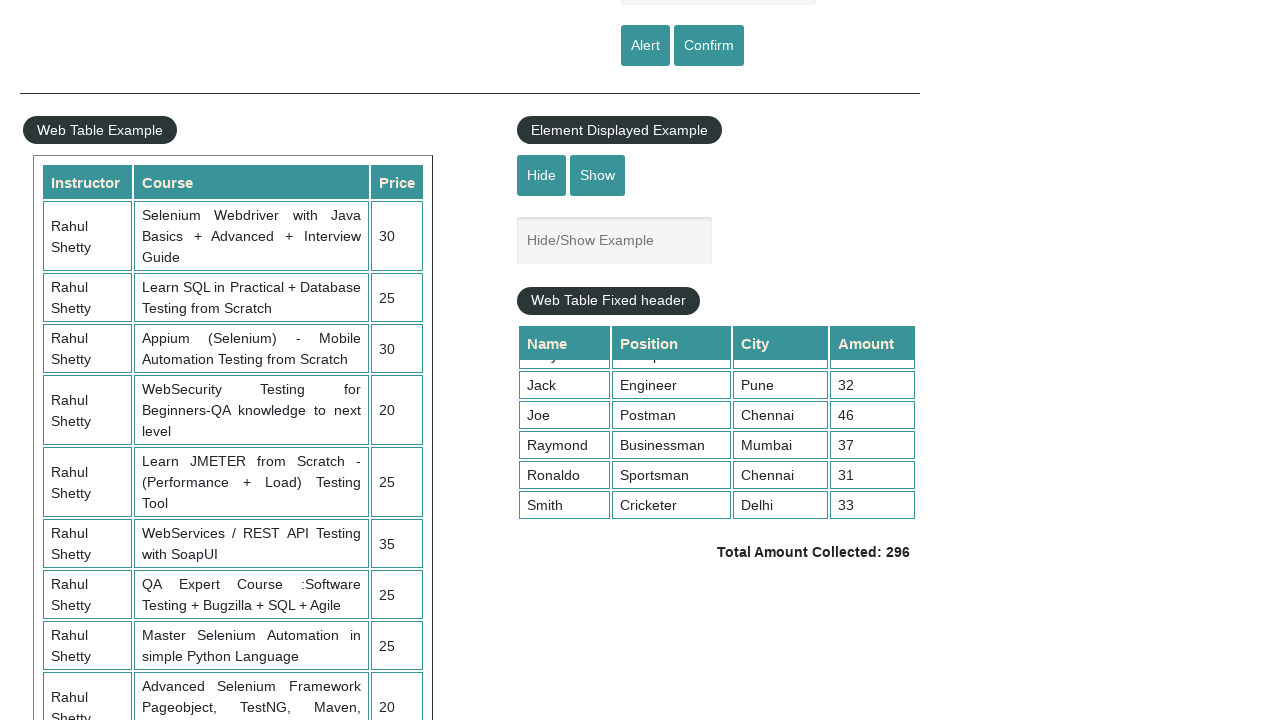

Retrieved displayed total amount text
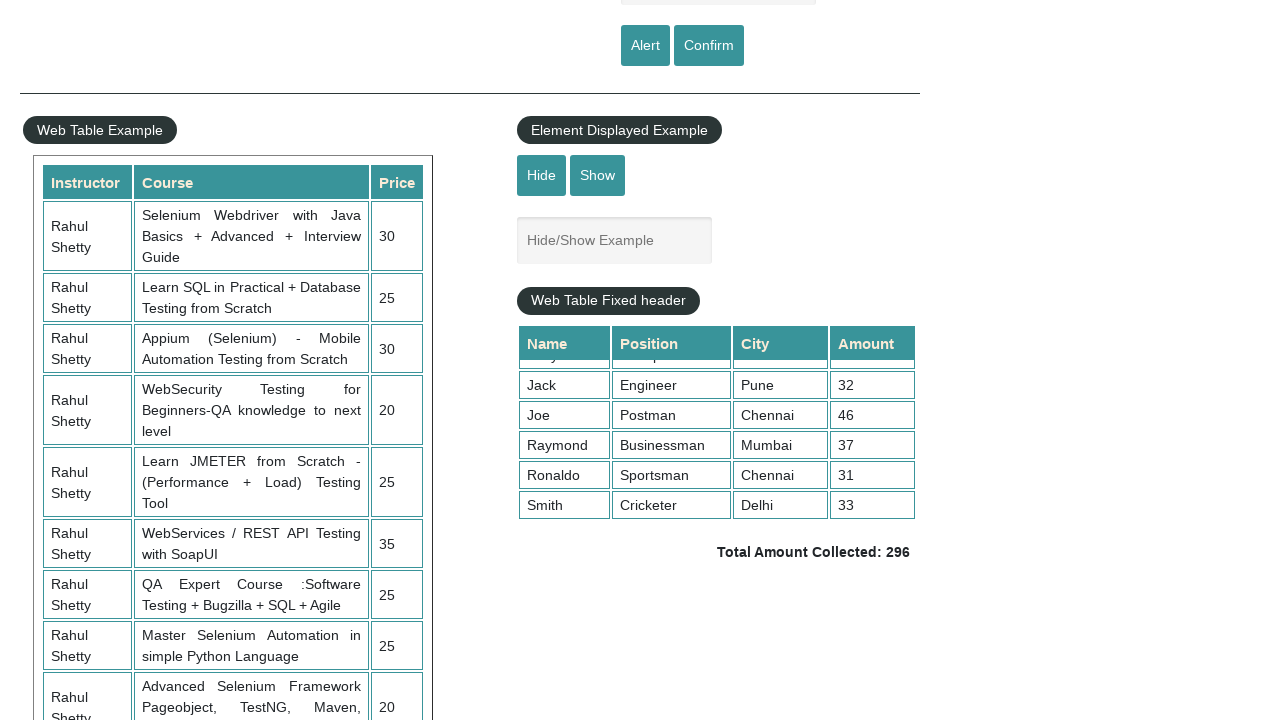

Parsed displayed total: 296
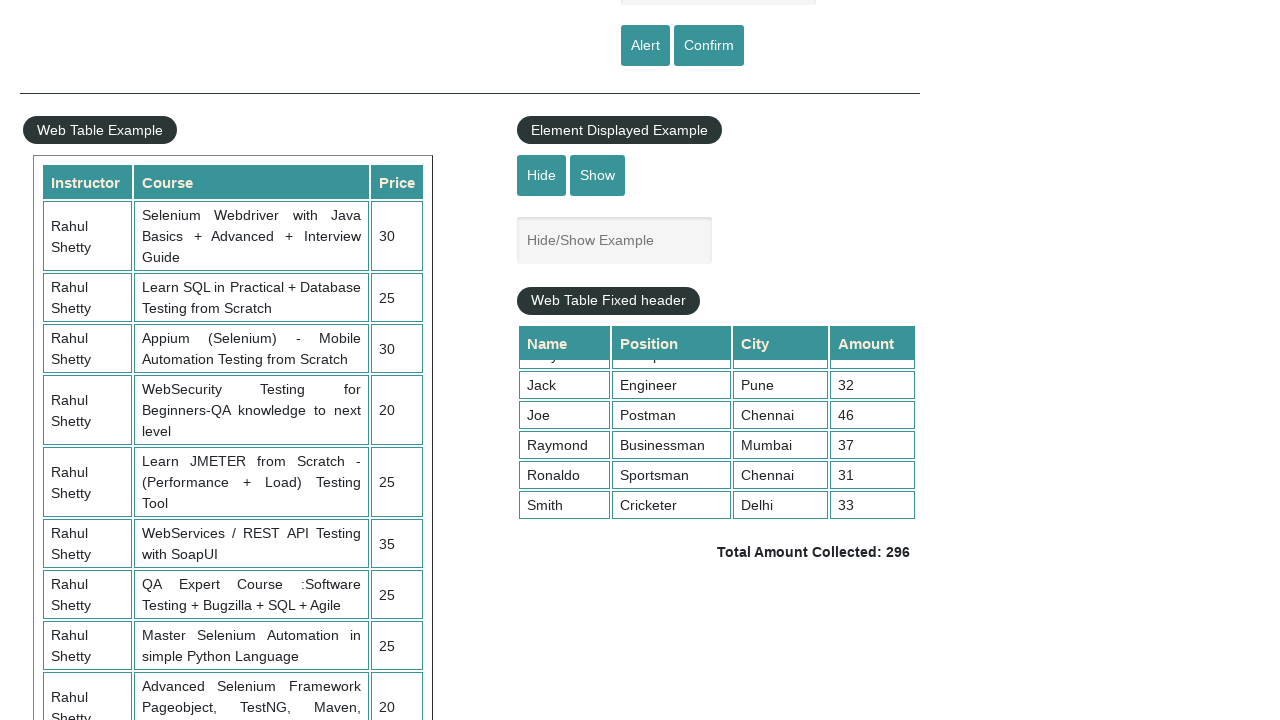

Verified that calculated sum (296) matches displayed total (296)
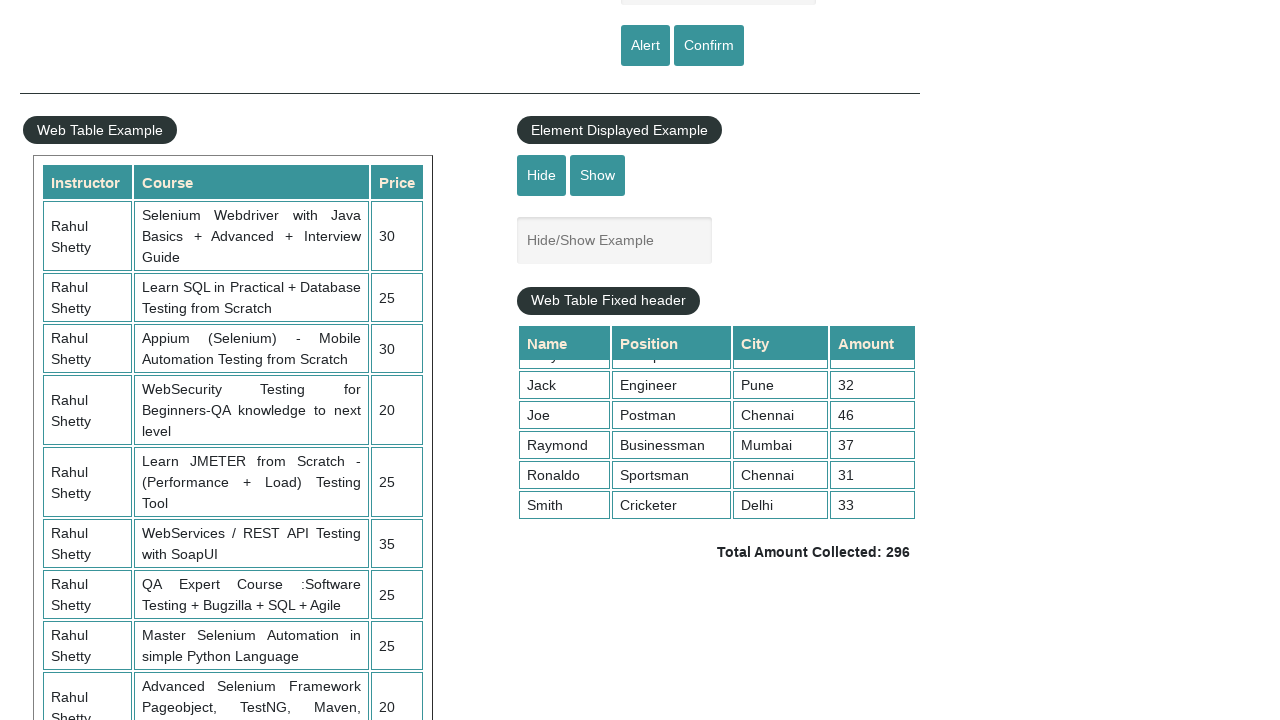

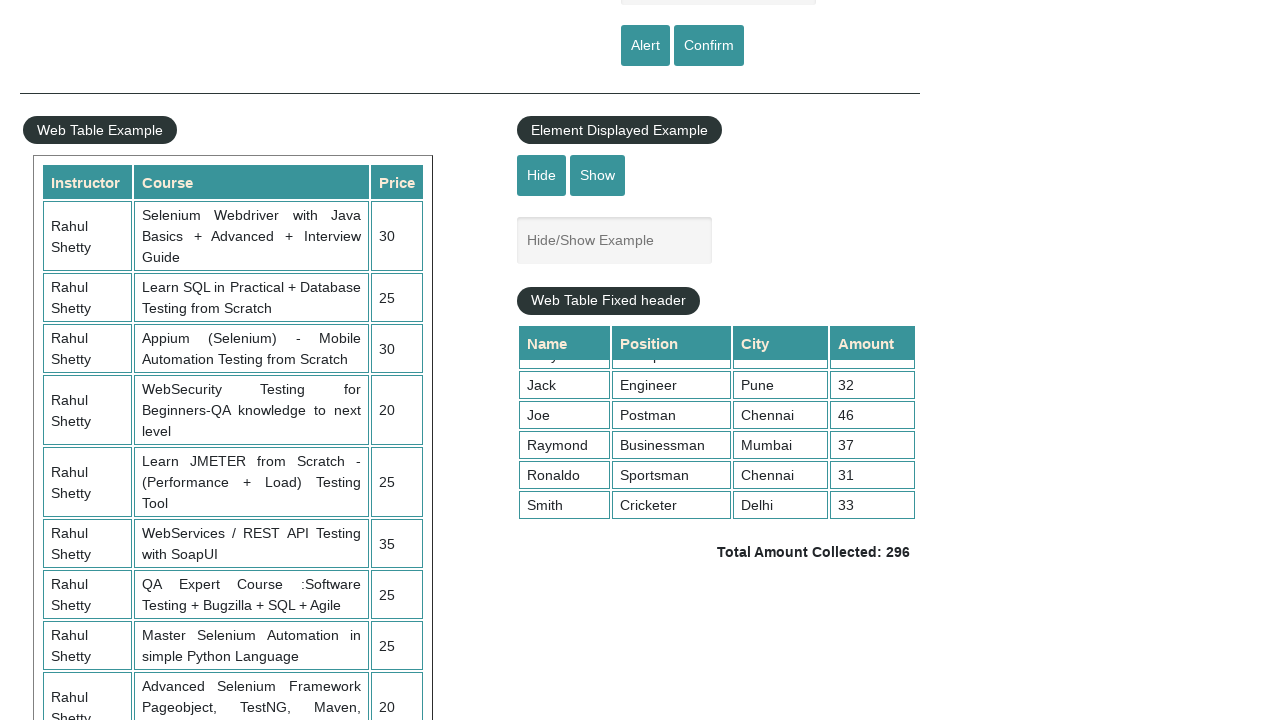